Tests dropdown selection methods on a practice automation website by navigating to the page (most actual selection code is commented out)

Starting URL: https://testautomationpractice.blogspot.com/

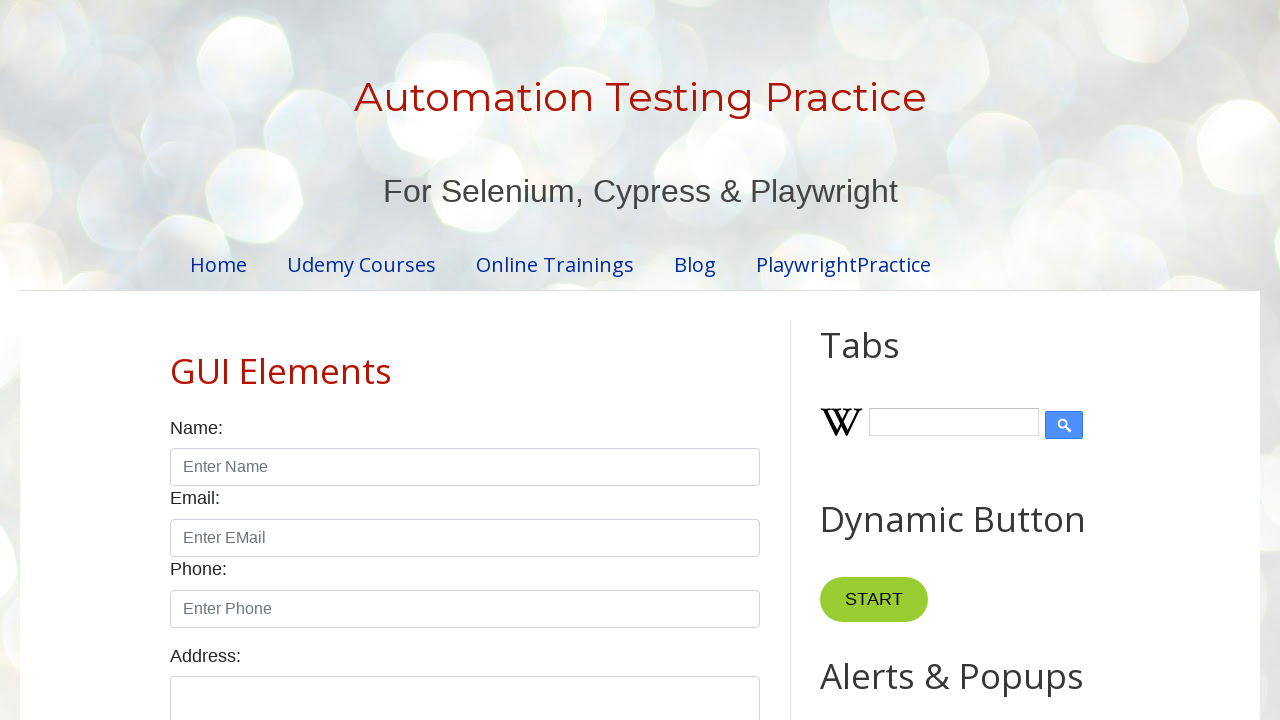

Navigated to practice automation website
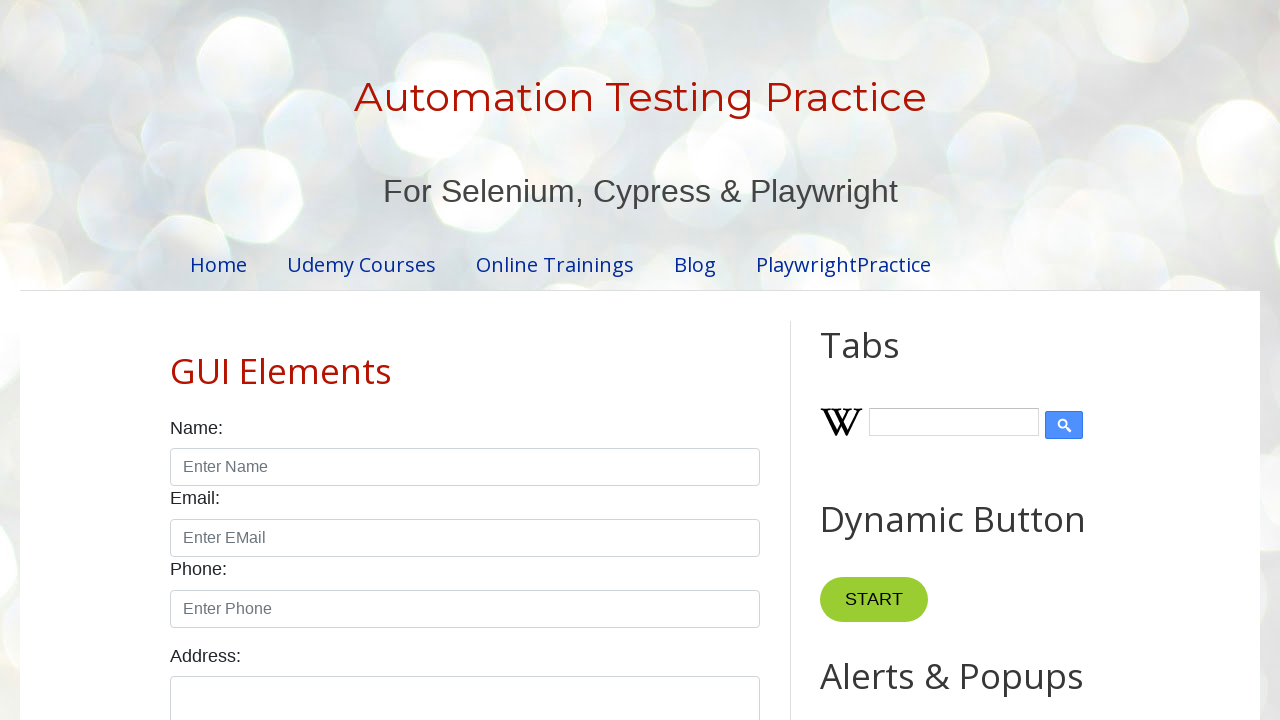

Country dropdown element loaded and is present
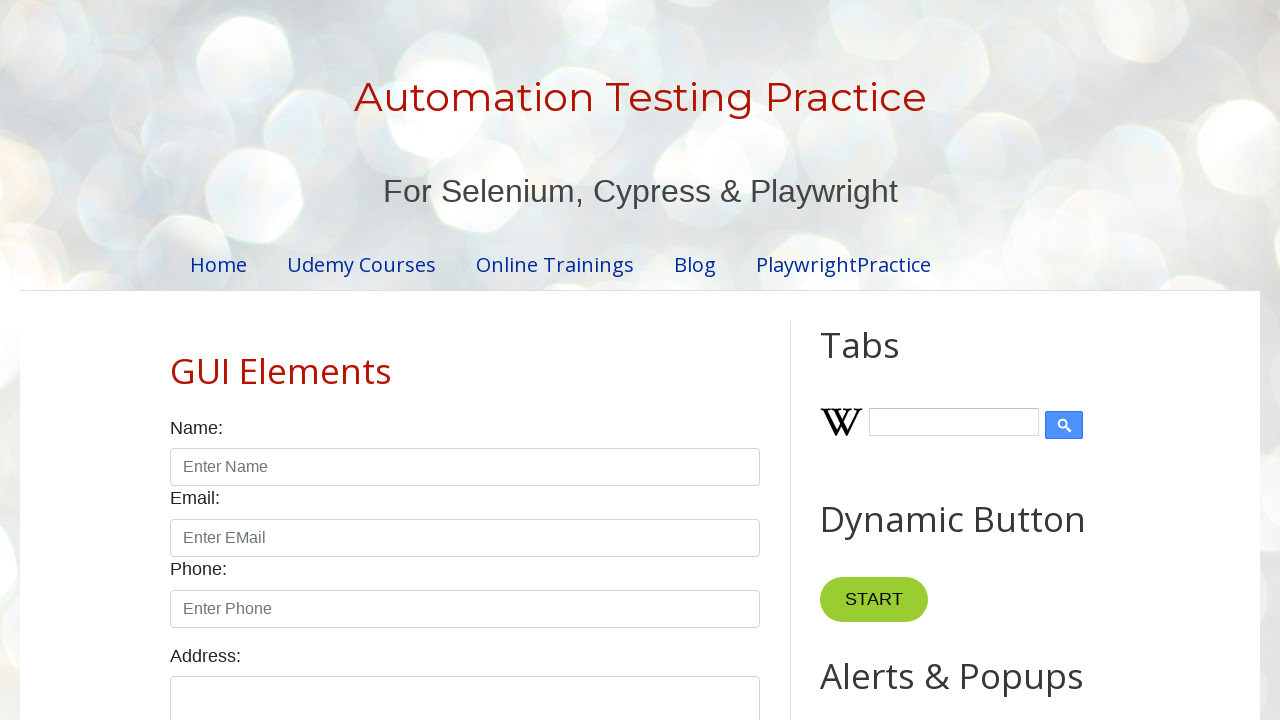

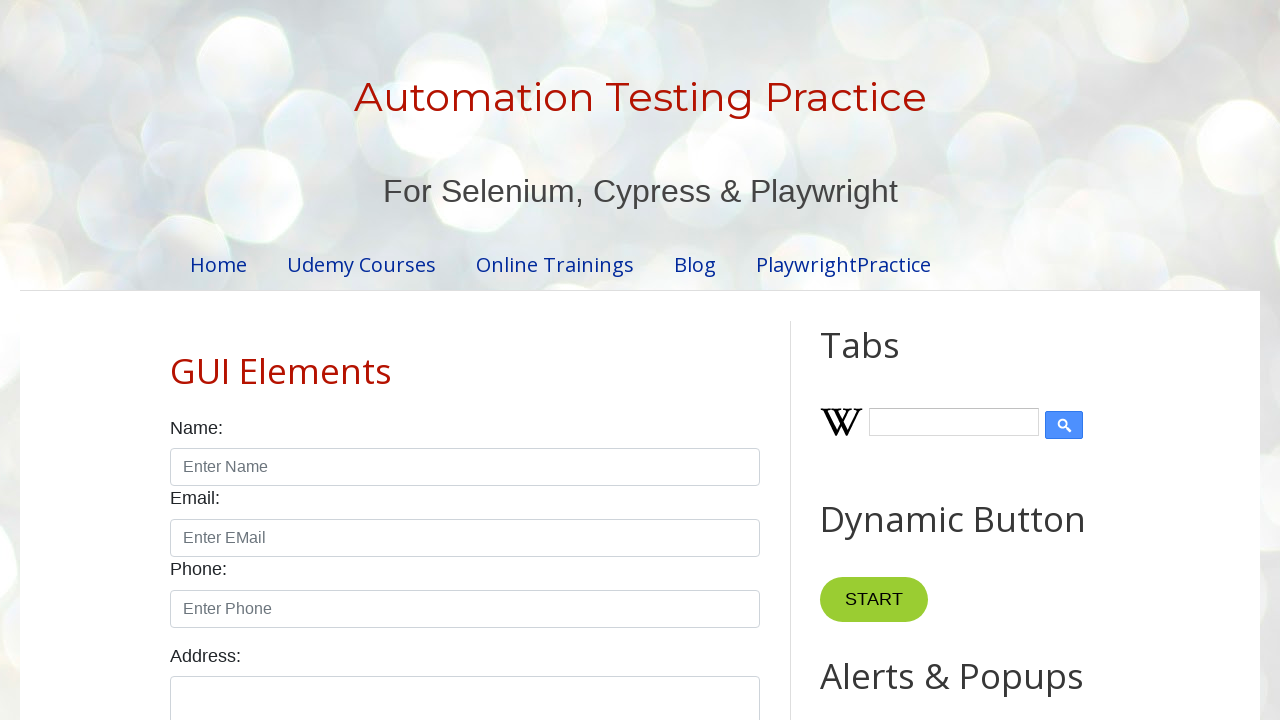